Tests that whitespace is trimmed from edited todo text

Starting URL: https://demo.playwright.dev/todomvc

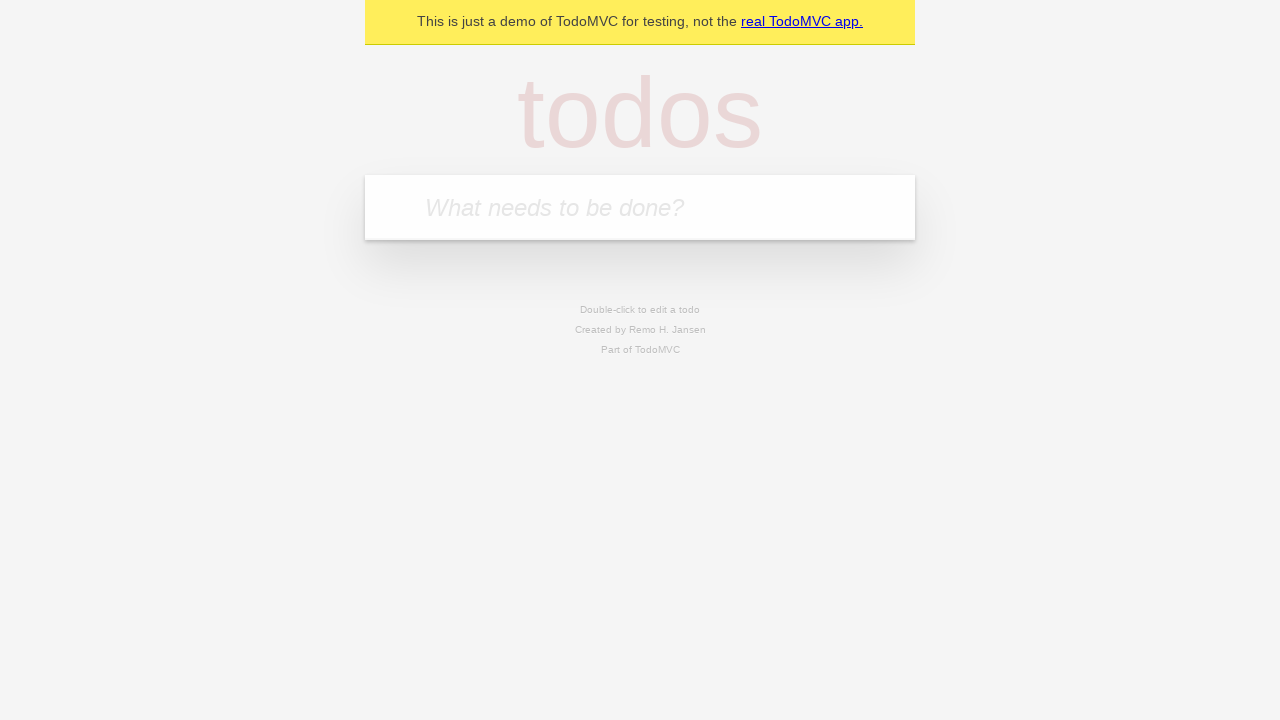

Filled first todo input with 'buy some cheese' on internal:attr=[placeholder="What needs to be done?"i]
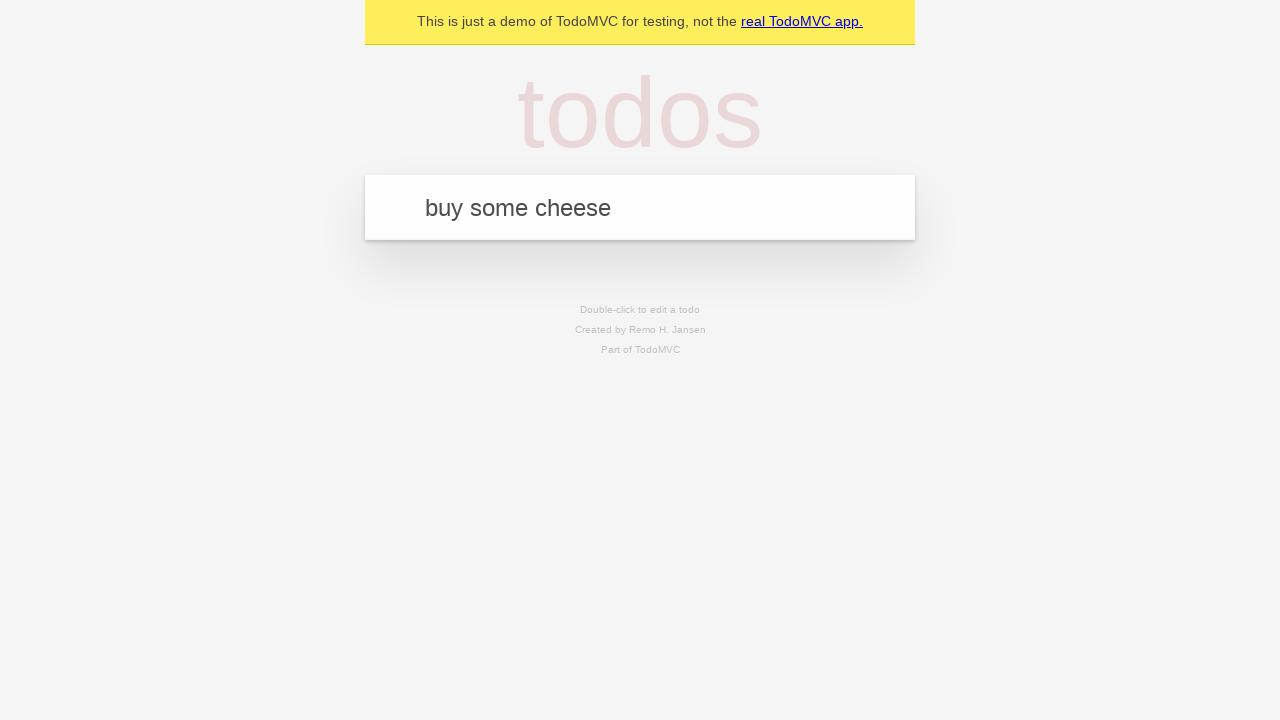

Pressed Enter to create first todo on internal:attr=[placeholder="What needs to be done?"i]
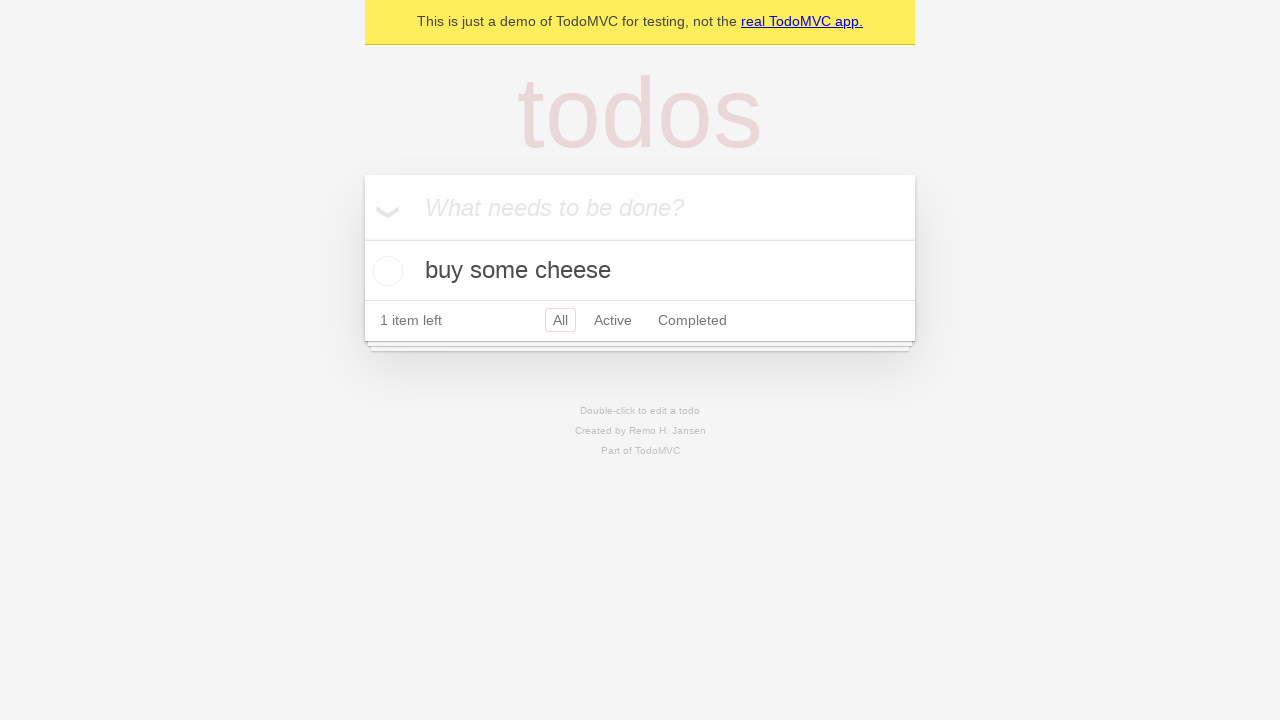

Filled second todo input with 'feed the cat' on internal:attr=[placeholder="What needs to be done?"i]
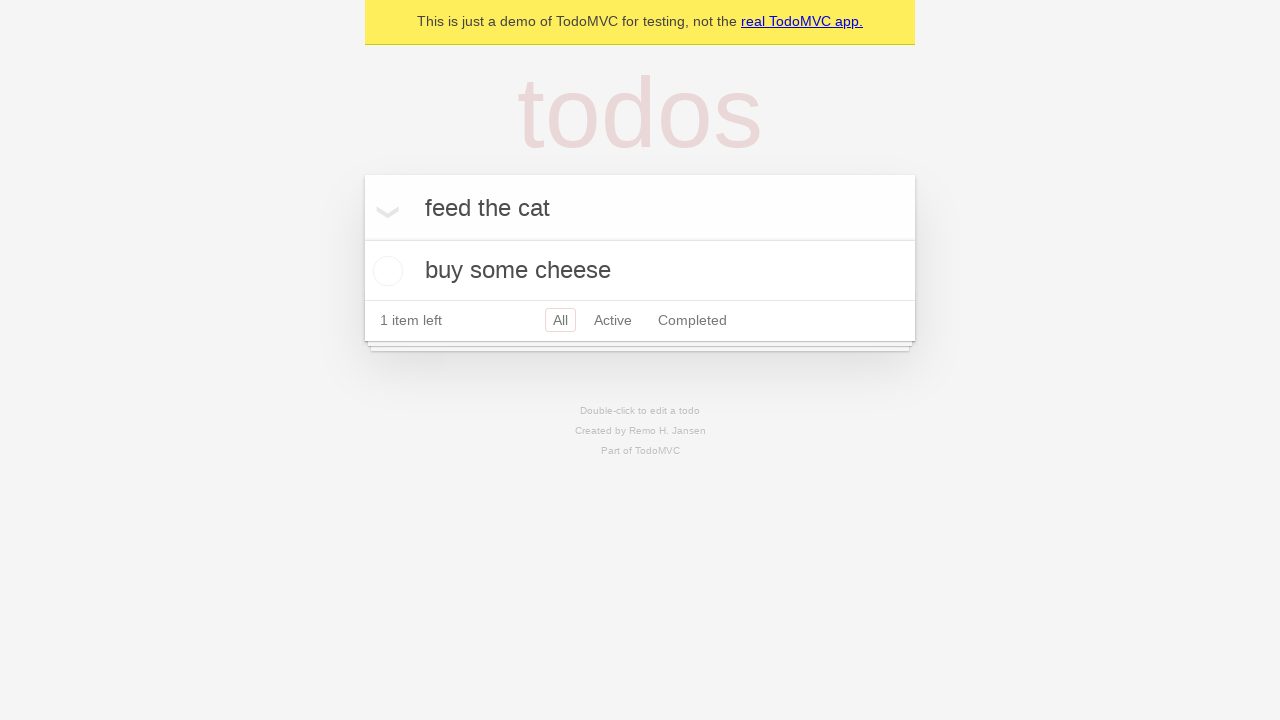

Pressed Enter to create second todo on internal:attr=[placeholder="What needs to be done?"i]
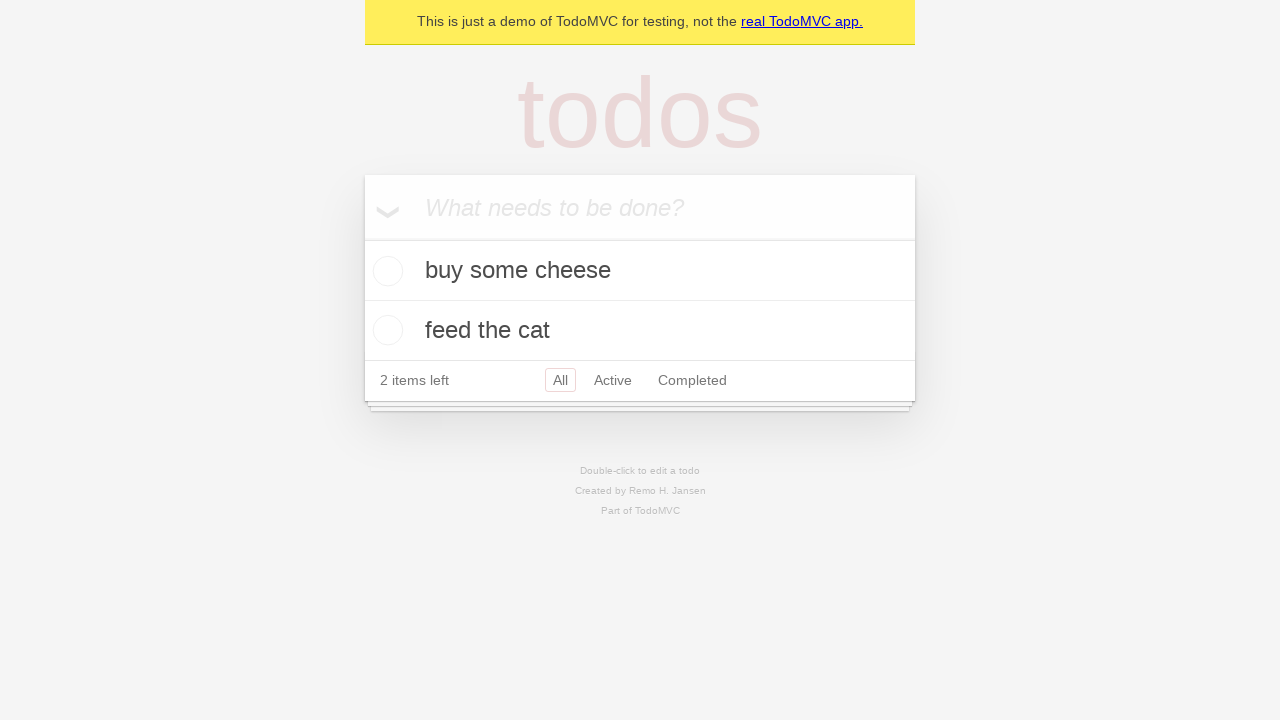

Filled third todo input with 'book a doctors appointment' on internal:attr=[placeholder="What needs to be done?"i]
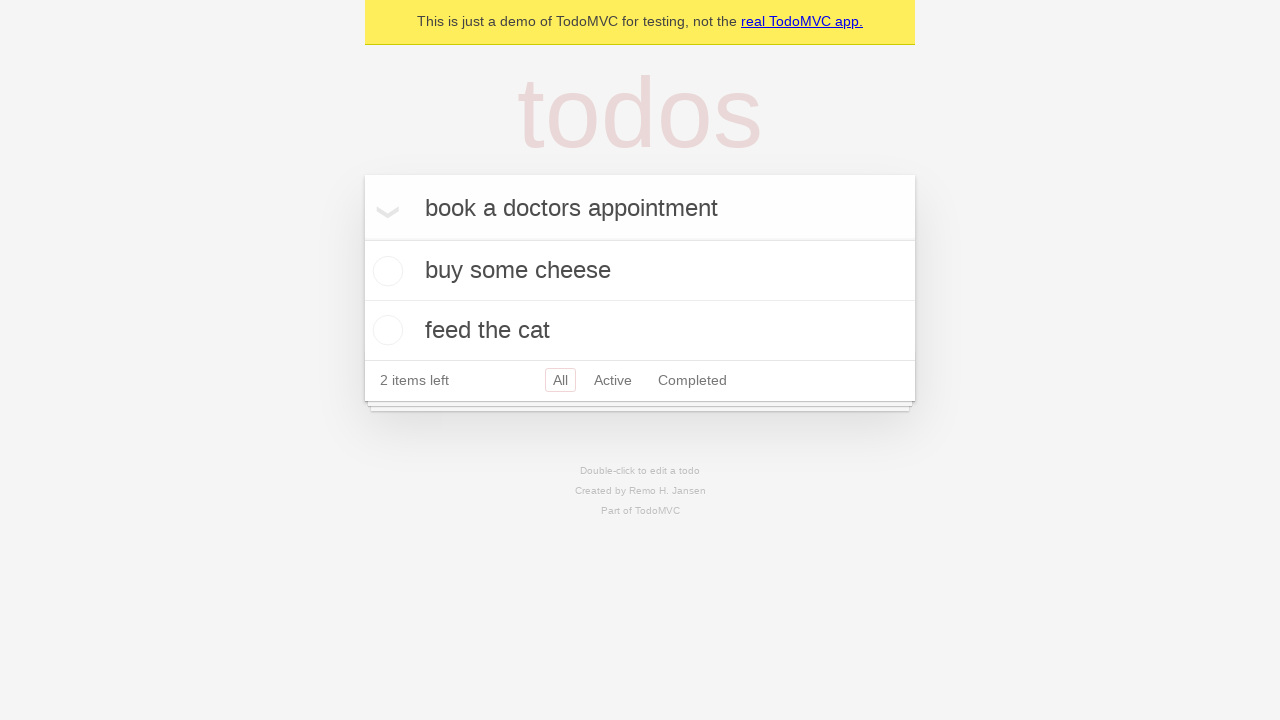

Pressed Enter to create third todo on internal:attr=[placeholder="What needs to be done?"i]
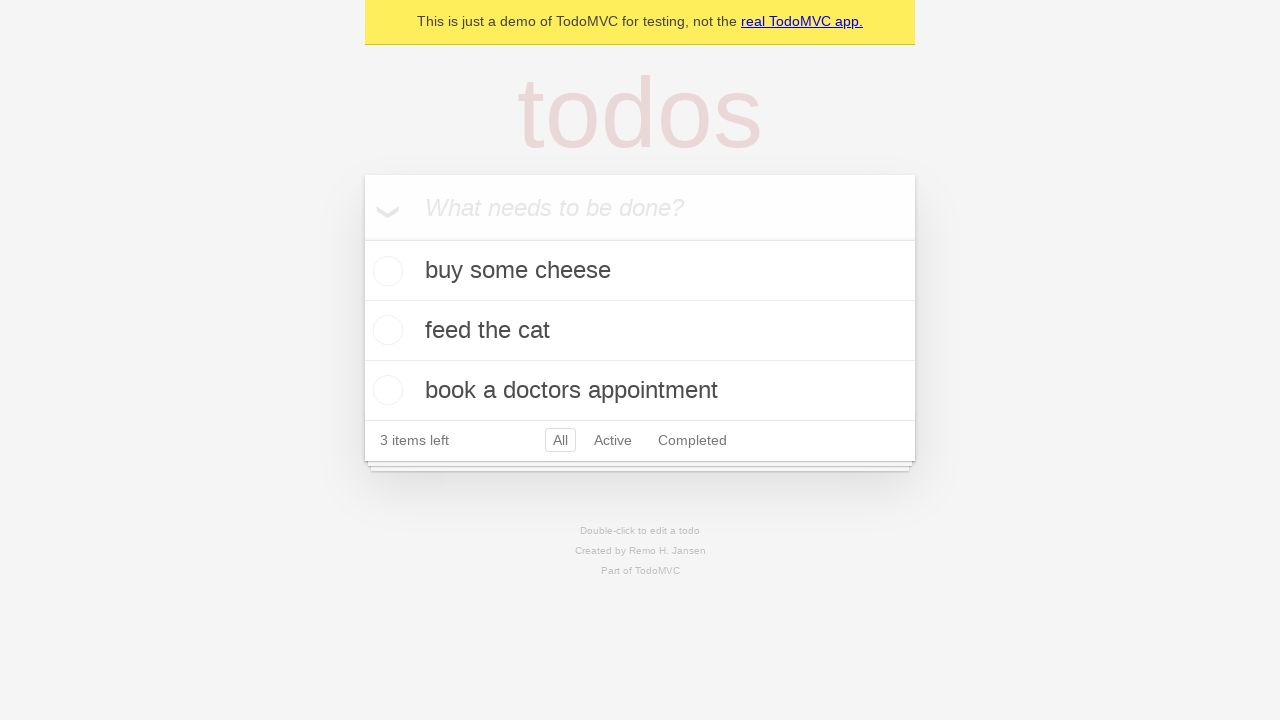

Waited for all 3 todos to be created in the DOM
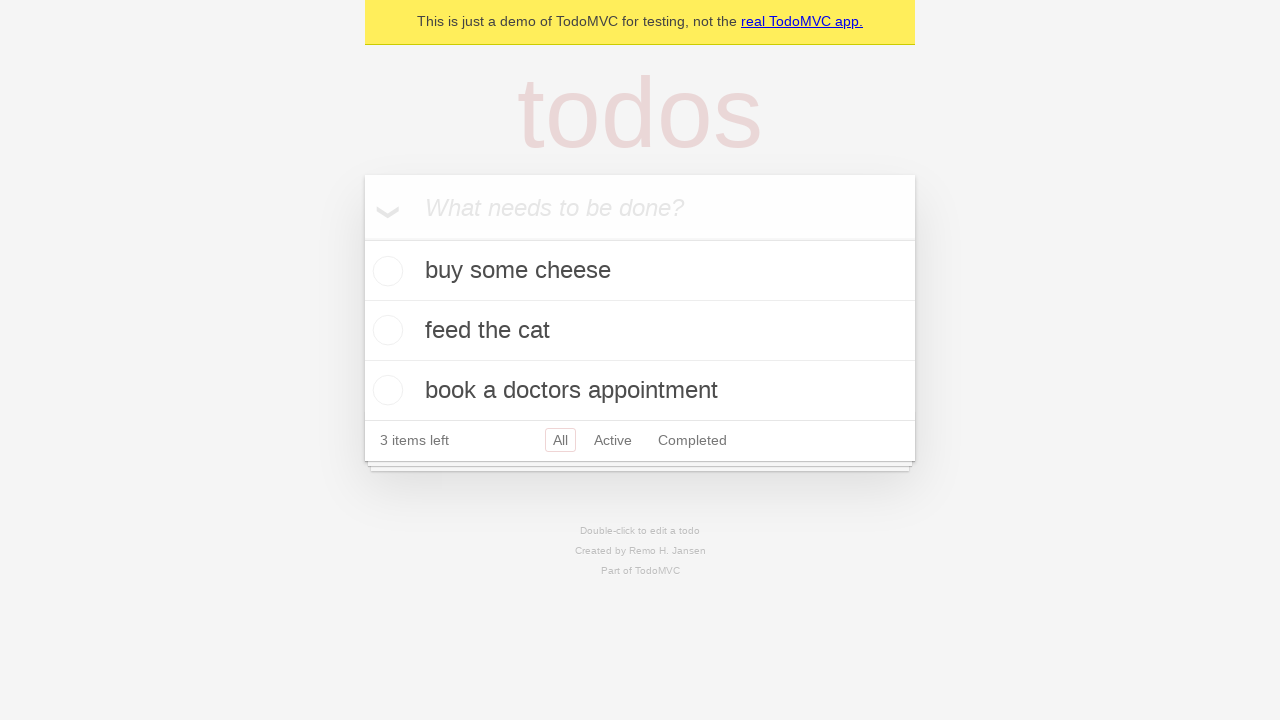

Double-clicked second todo item to enter edit mode at (640, 331) on internal:testid=[data-testid="todo-item"s] >> nth=1
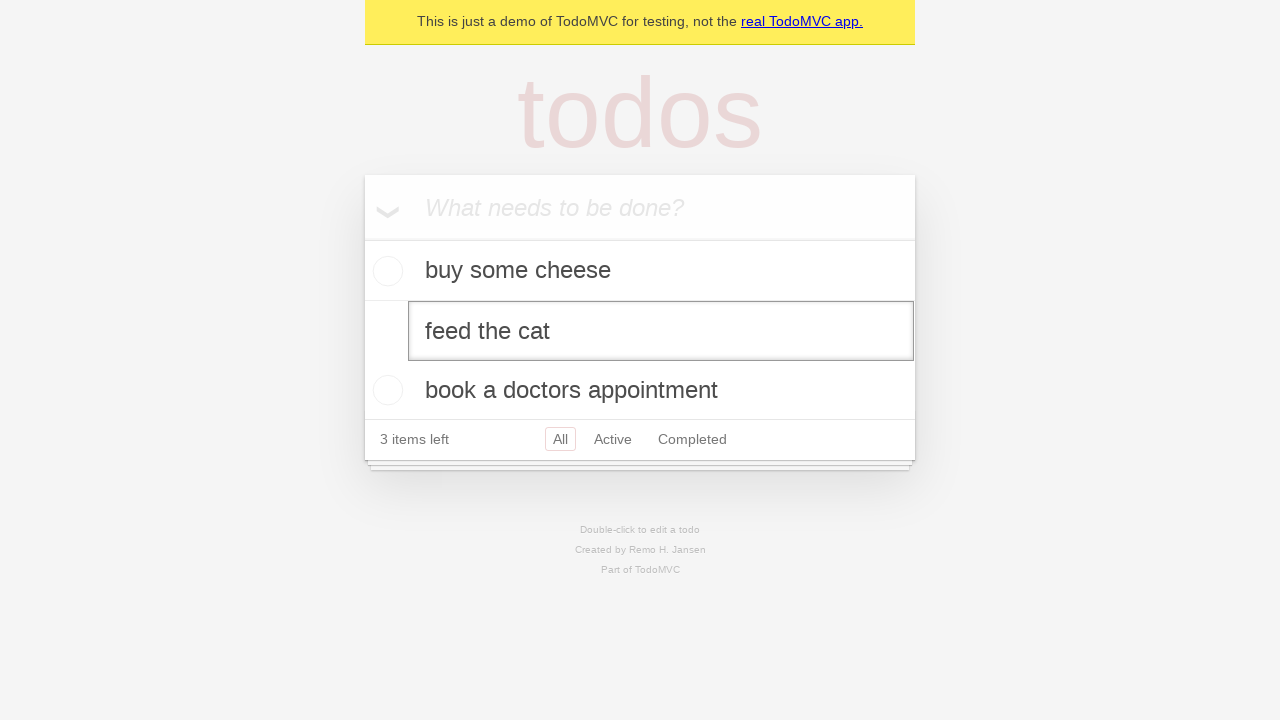

Filled edit input with text containing leading and trailing whitespace on internal:testid=[data-testid="todo-item"s] >> nth=1 >> internal:role=textbox[nam
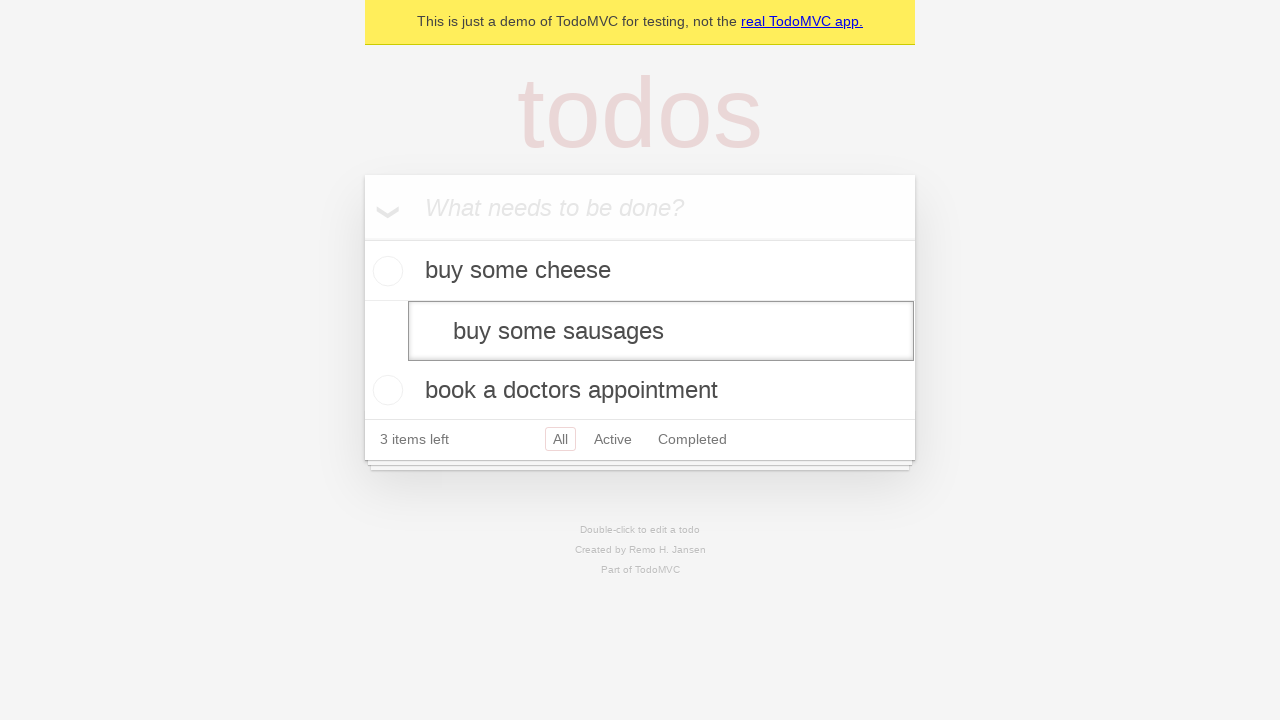

Pressed Enter to save edited todo with whitespace trimming on internal:testid=[data-testid="todo-item"s] >> nth=1 >> internal:role=textbox[nam
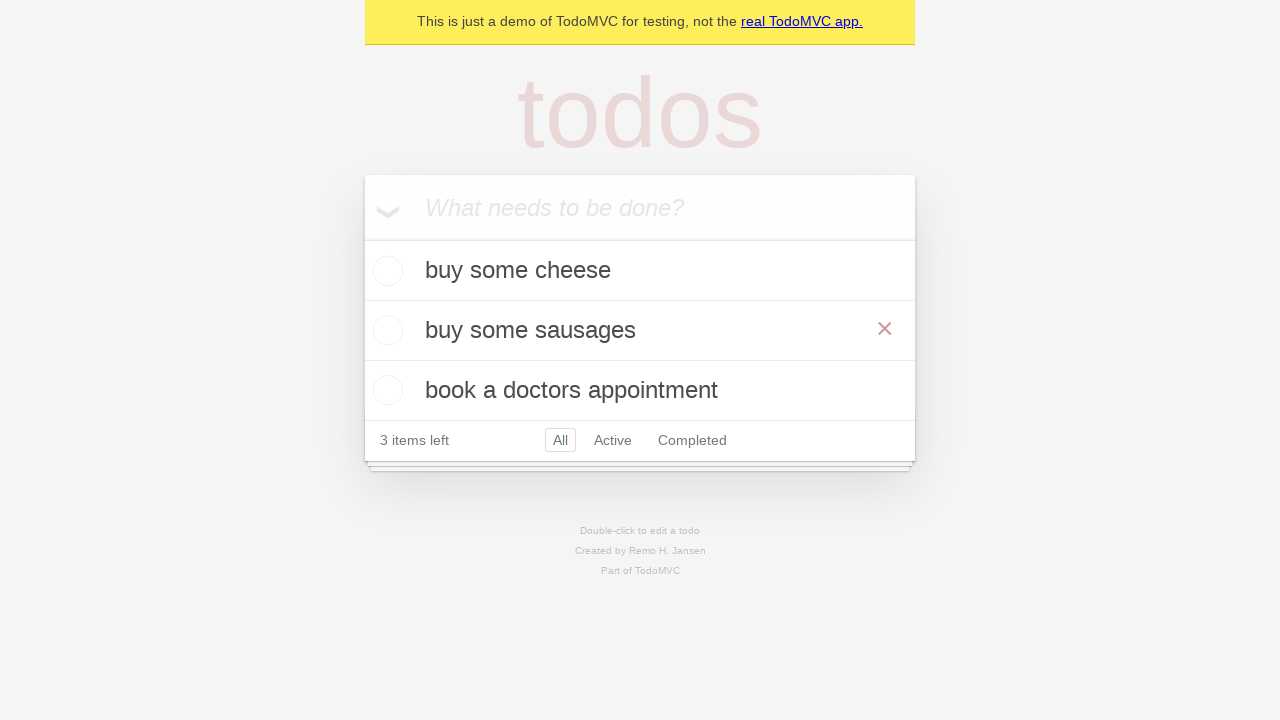

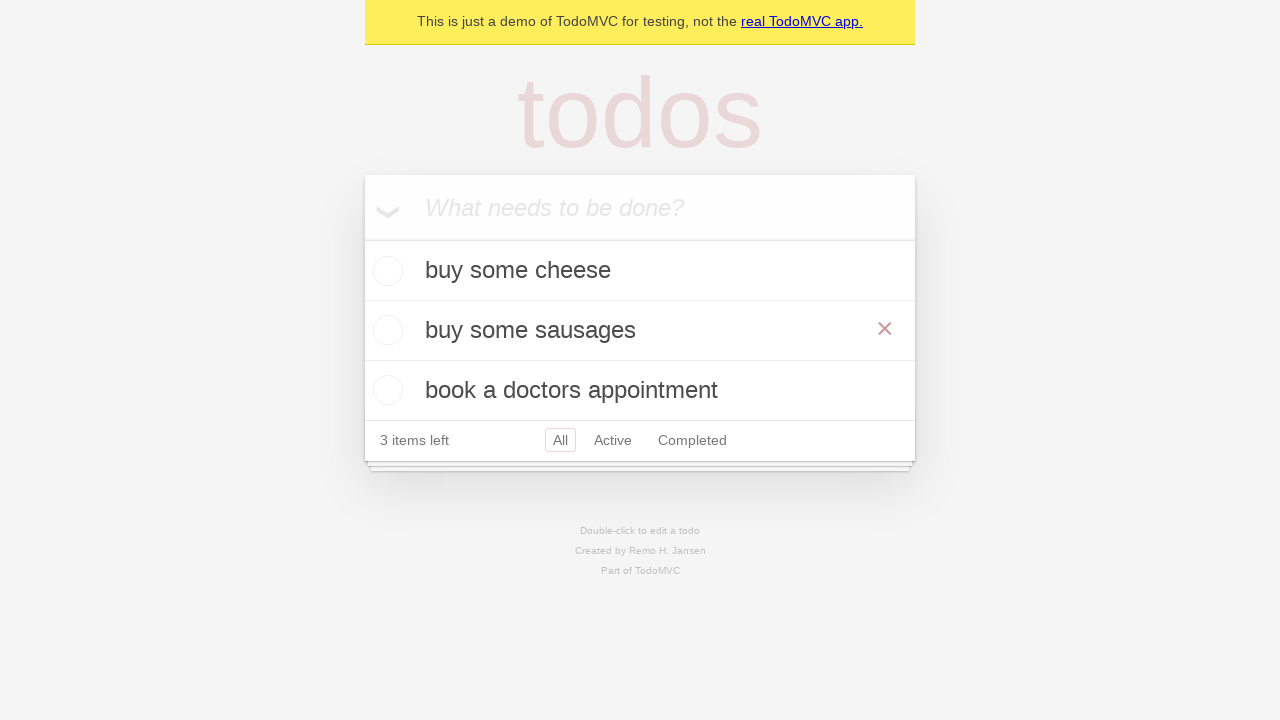